Tests alert handling by triggering alerts and accepting/dismissing them

Starting URL: https://rahulshettyacademy.com/AutomationPractice/

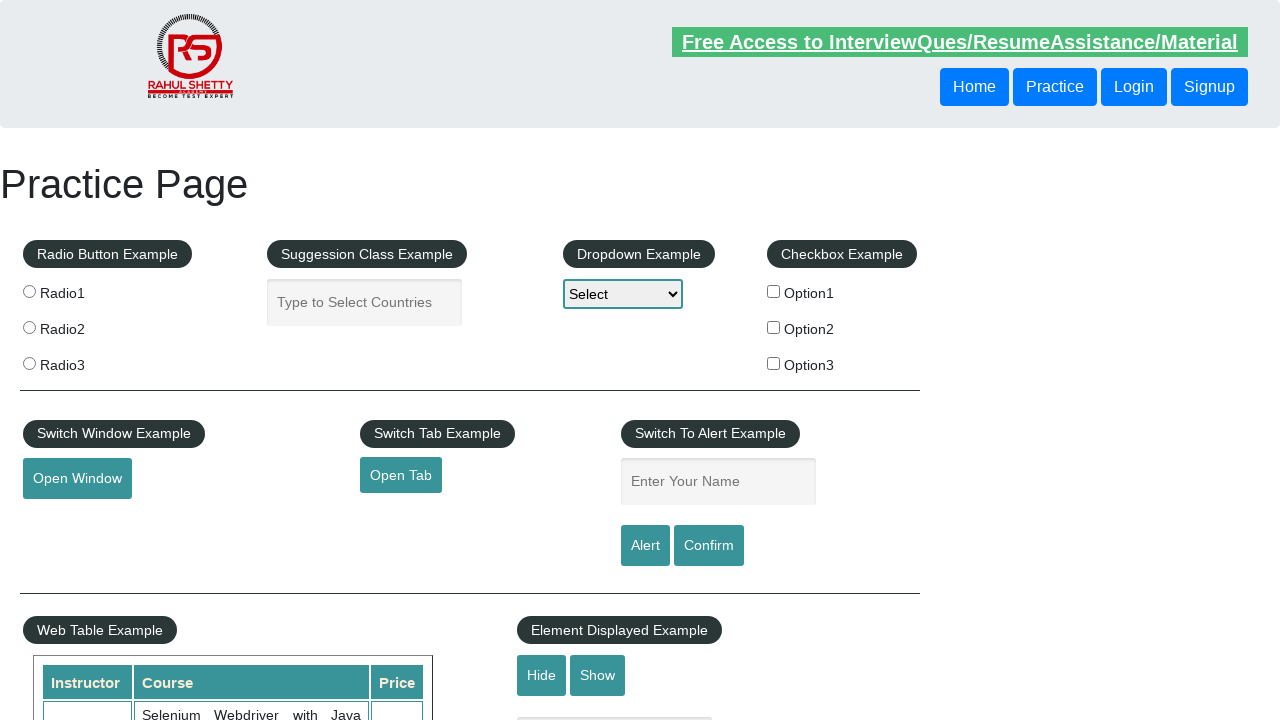

Filled name field with 'Pritam' on #name
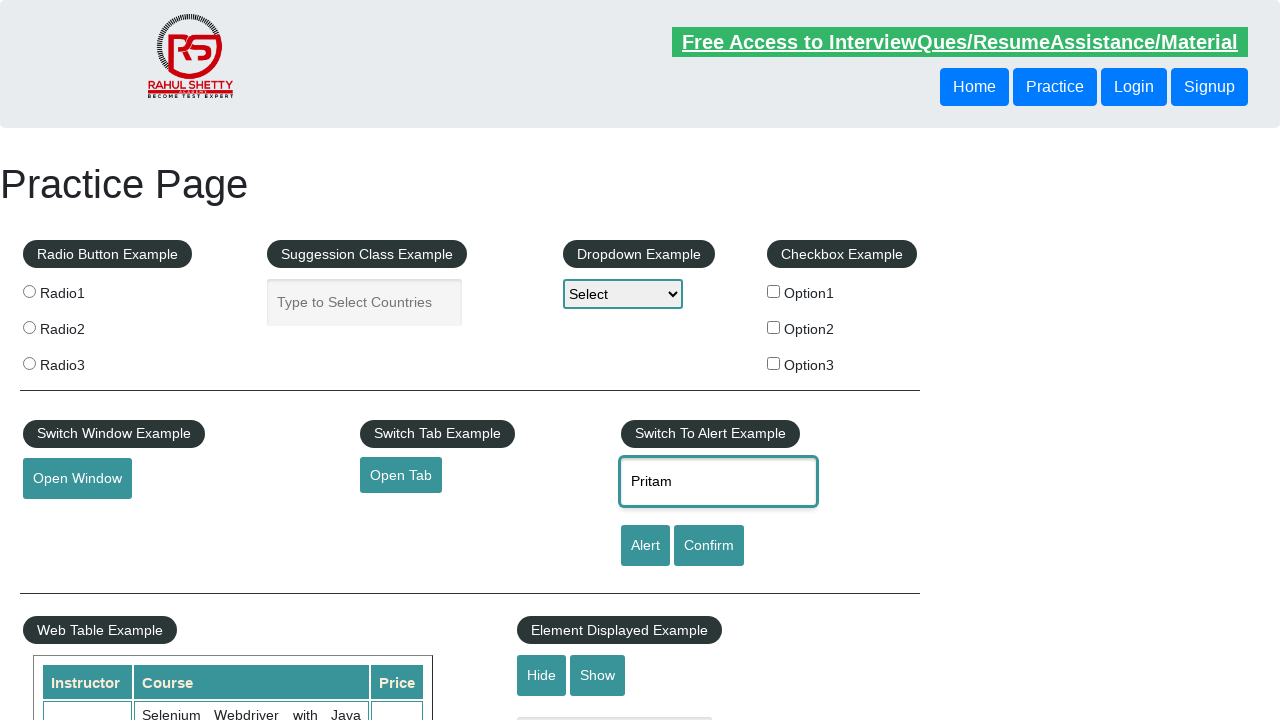

Set up dialog handler to accept alerts
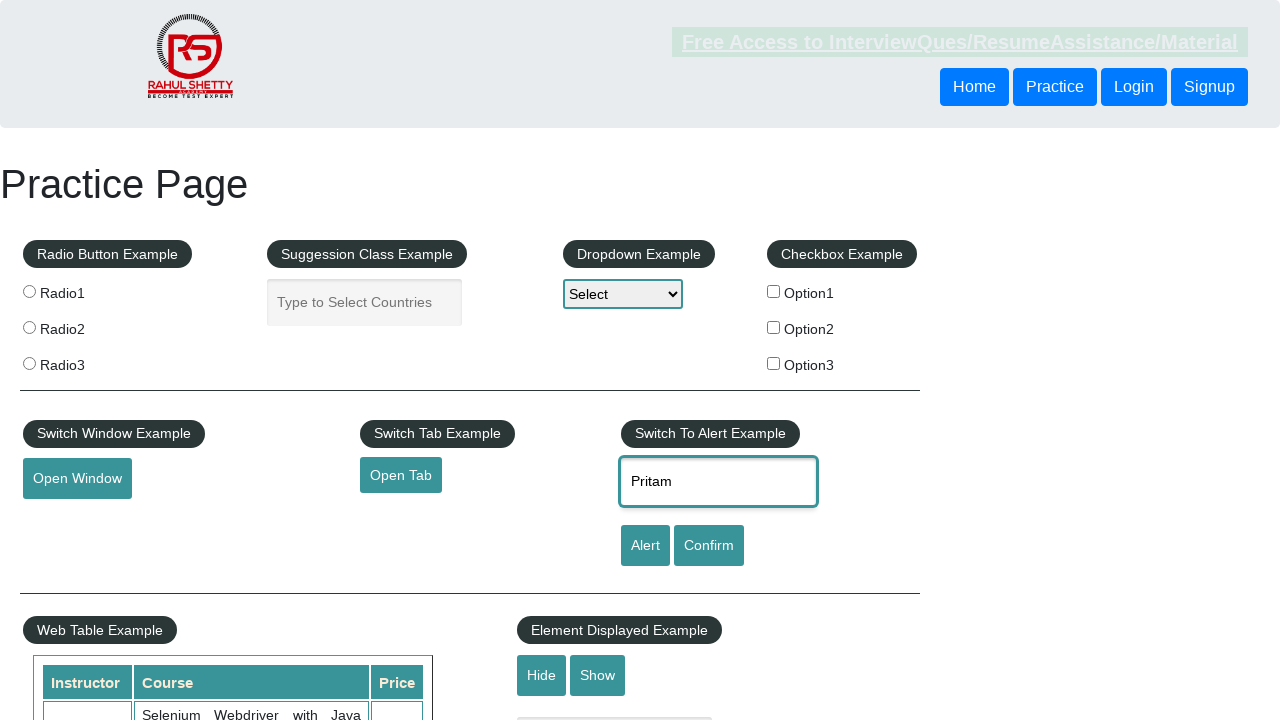

Clicked alert button and accepted the alert at (645, 546) on #alertbtn
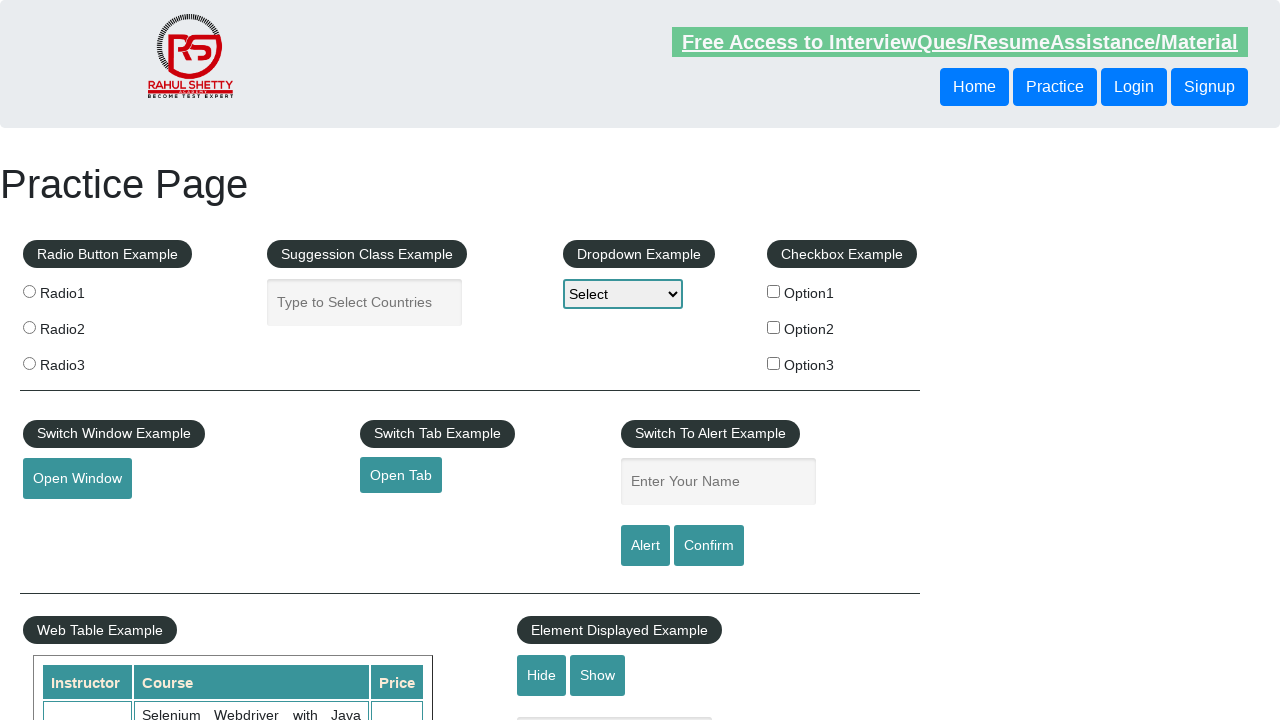

Set up dialog handler to dismiss confirm dialogs
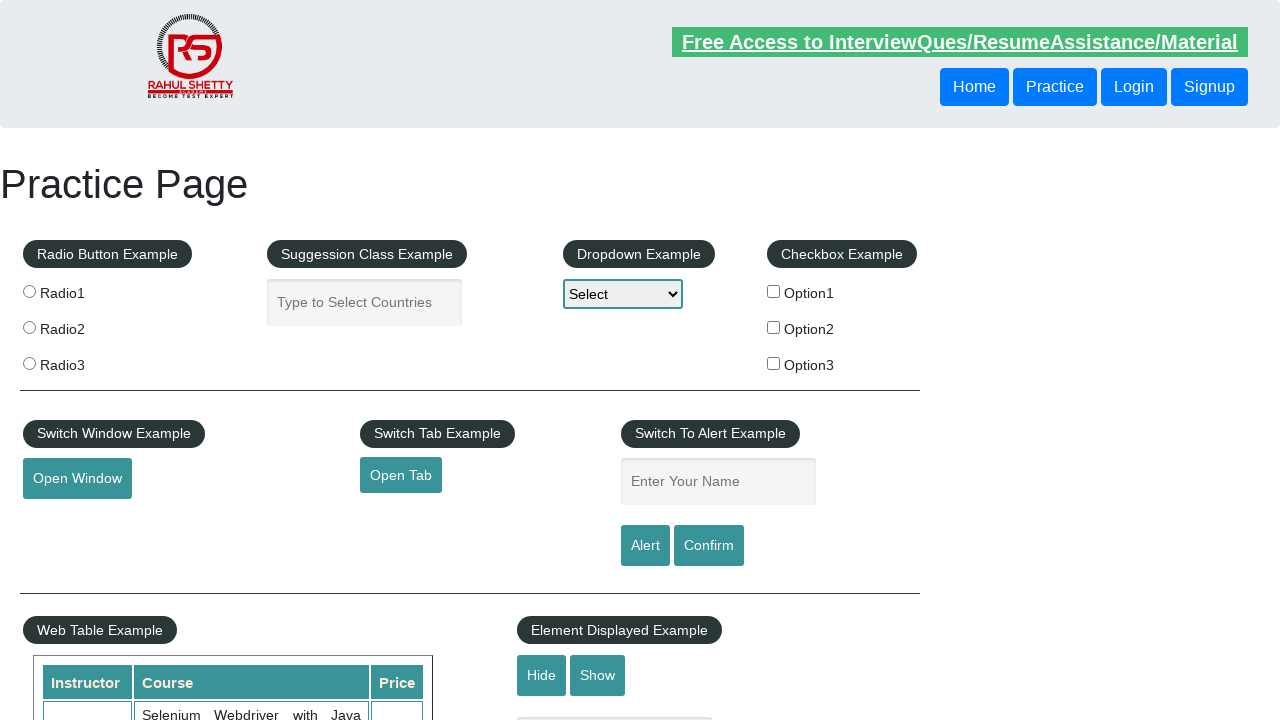

Clicked confirm button and dismissed the confirm dialog at (709, 546) on #confirmbtn
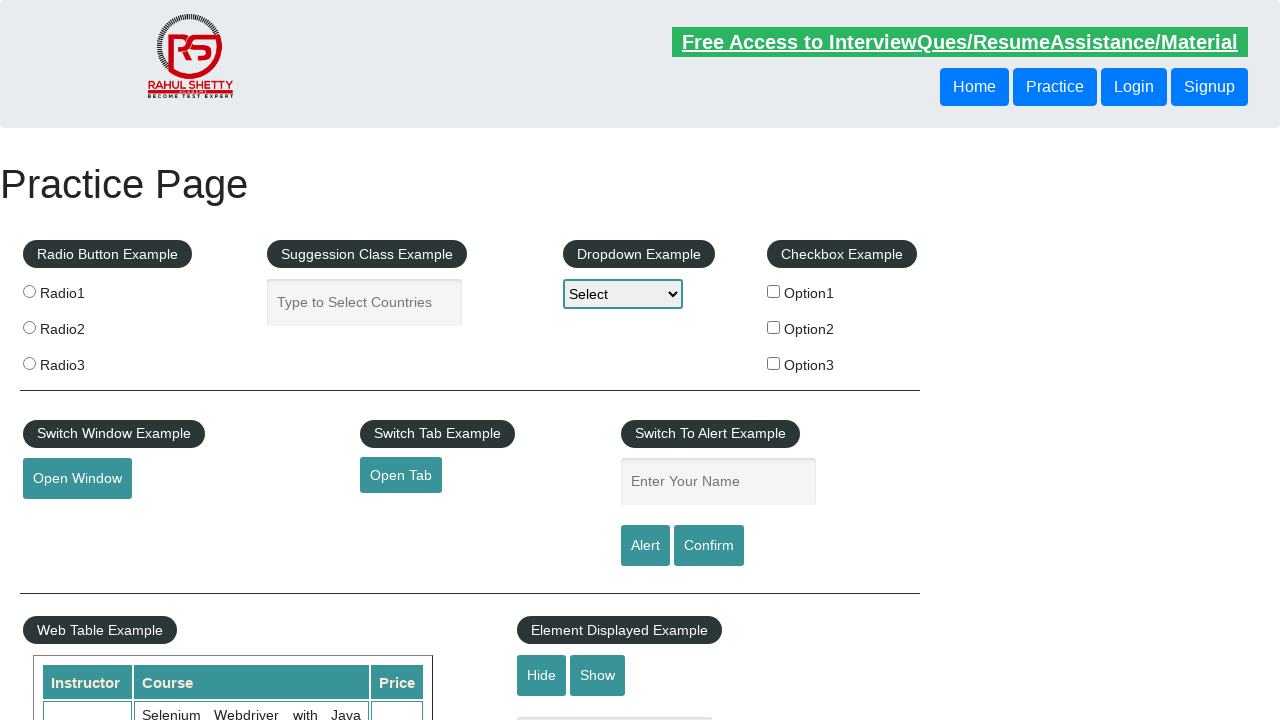

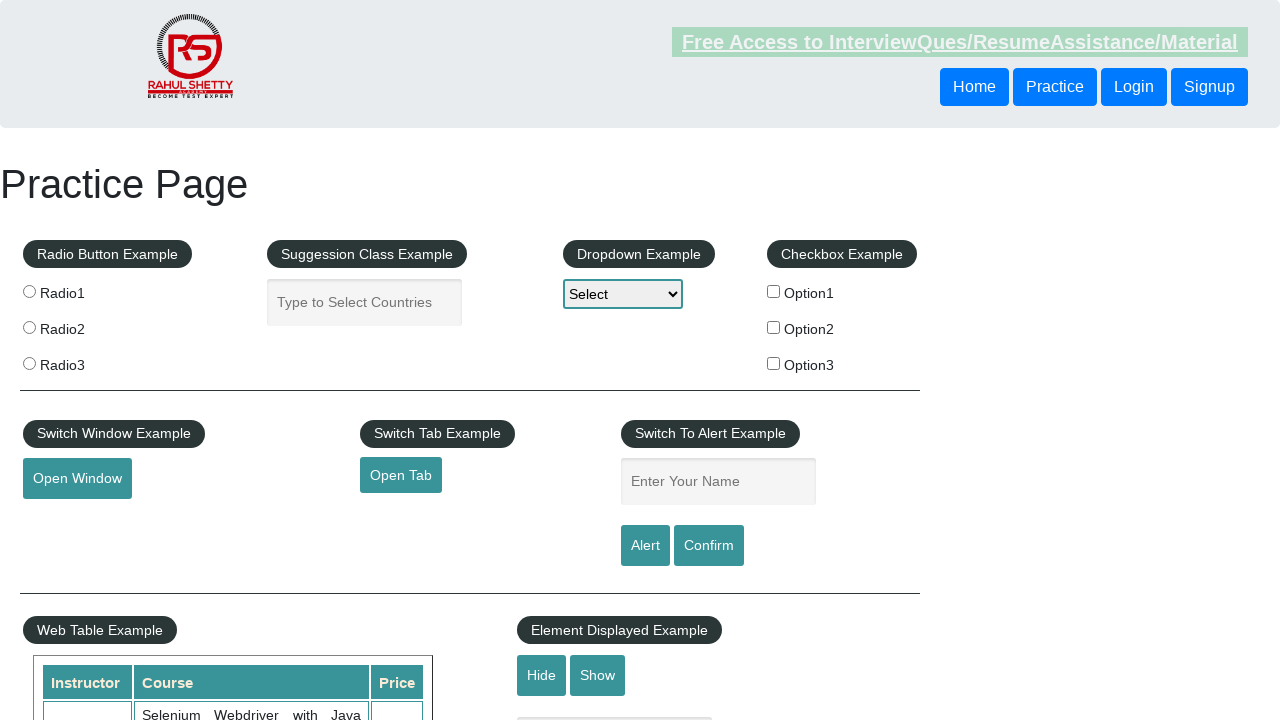